Tests a registration form by filling out all fields including name, address, email, phone, gender, hobbies, and password fields

Starting URL: https://demo.automationtesting.in/Register.html

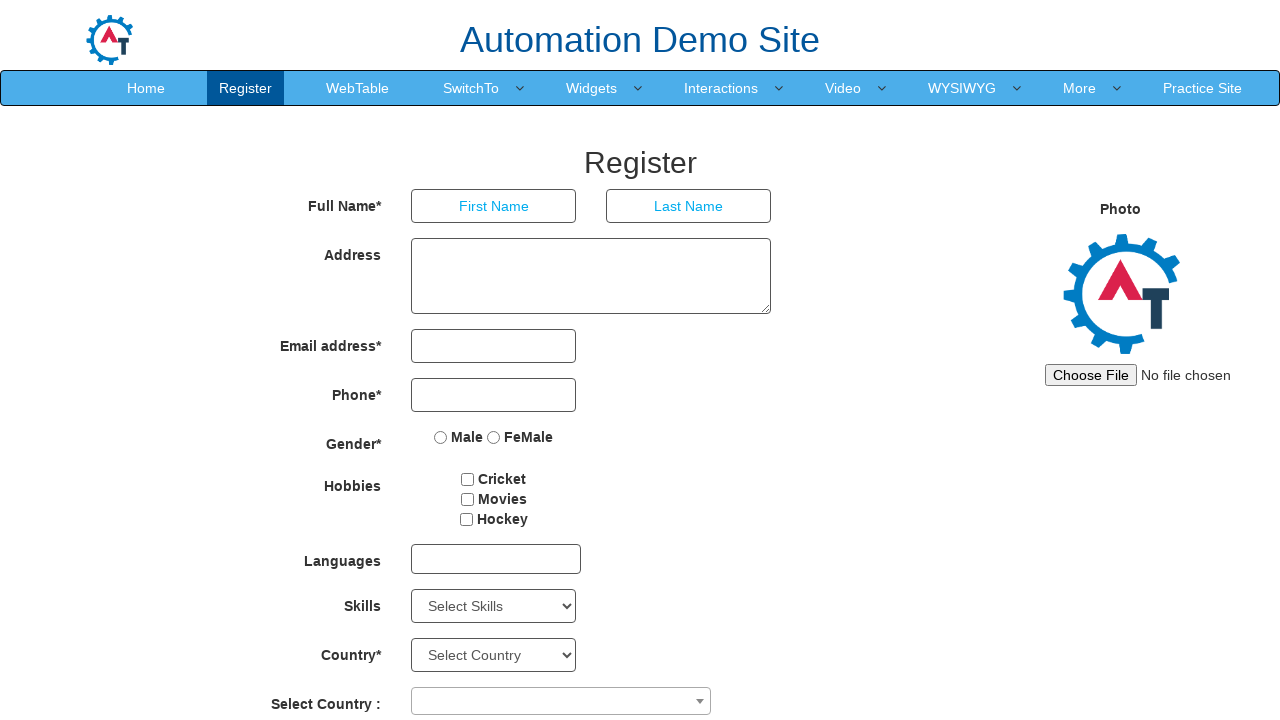

Page header 'Automation Demo Site' loaded successfully
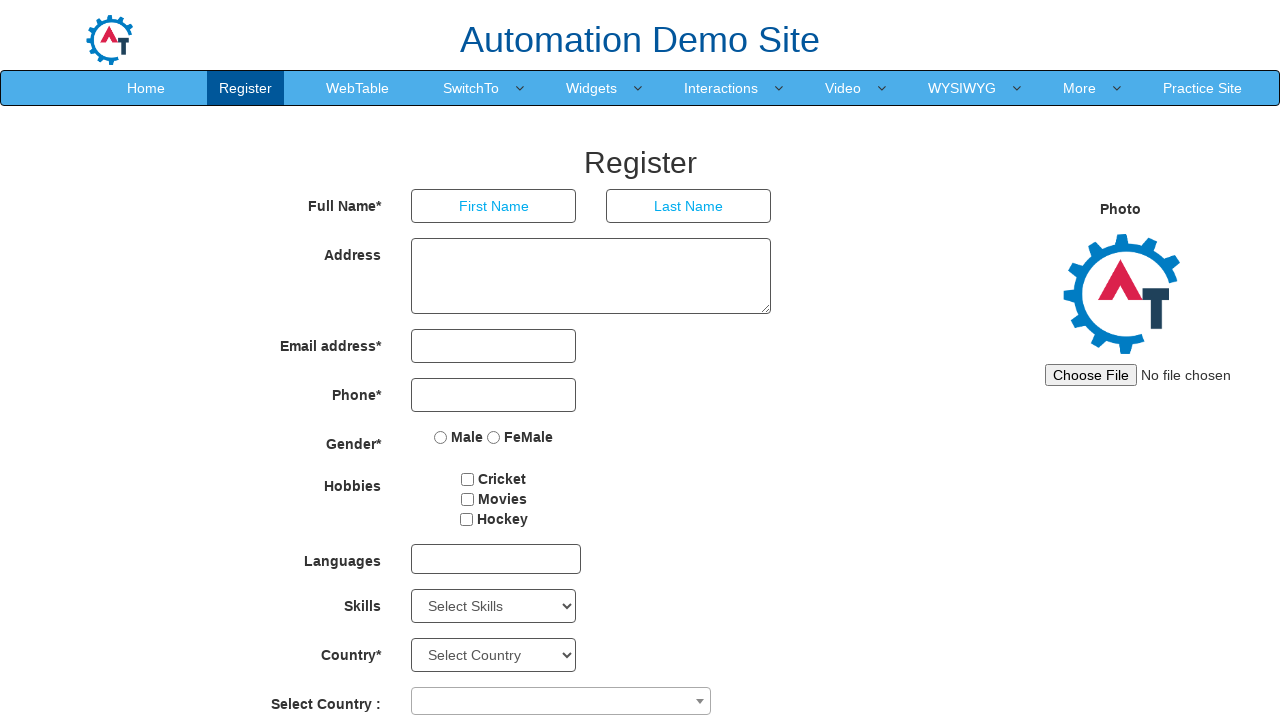

Filled first name field with 'Sarah' on input[placeholder='First Name']
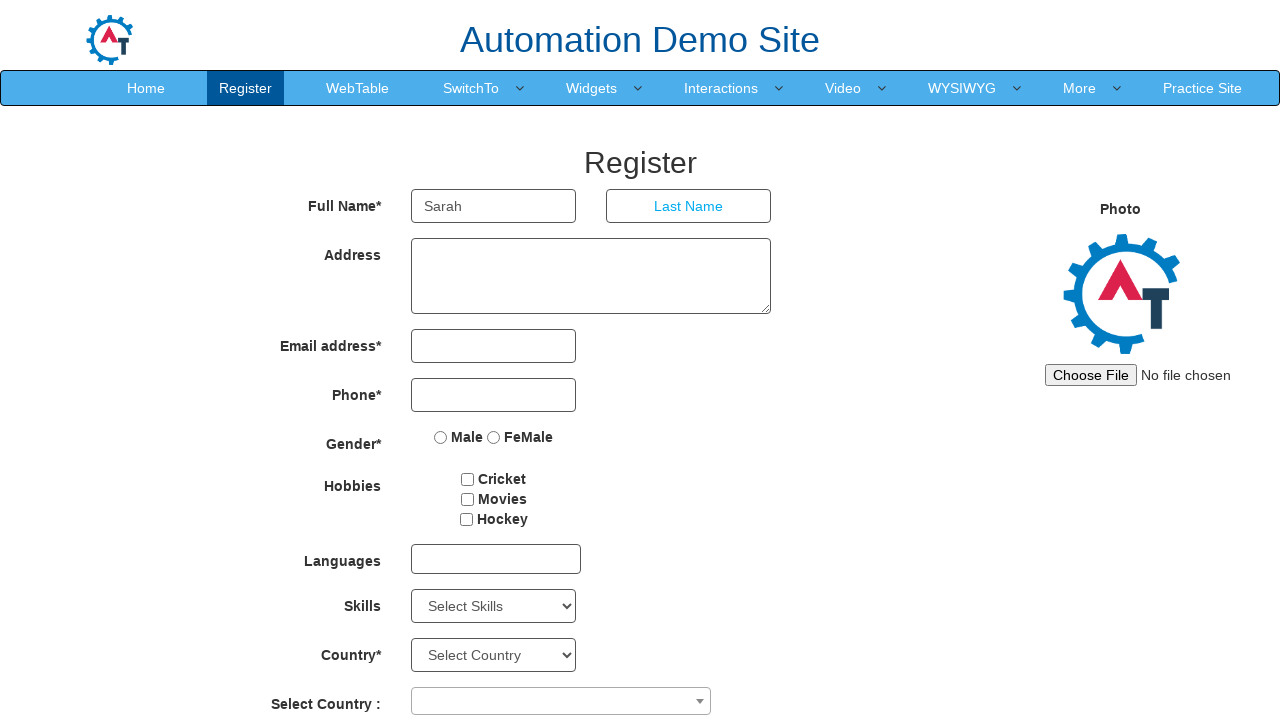

Filled last name field with 'Johnson' on input[placeholder='Last Name']
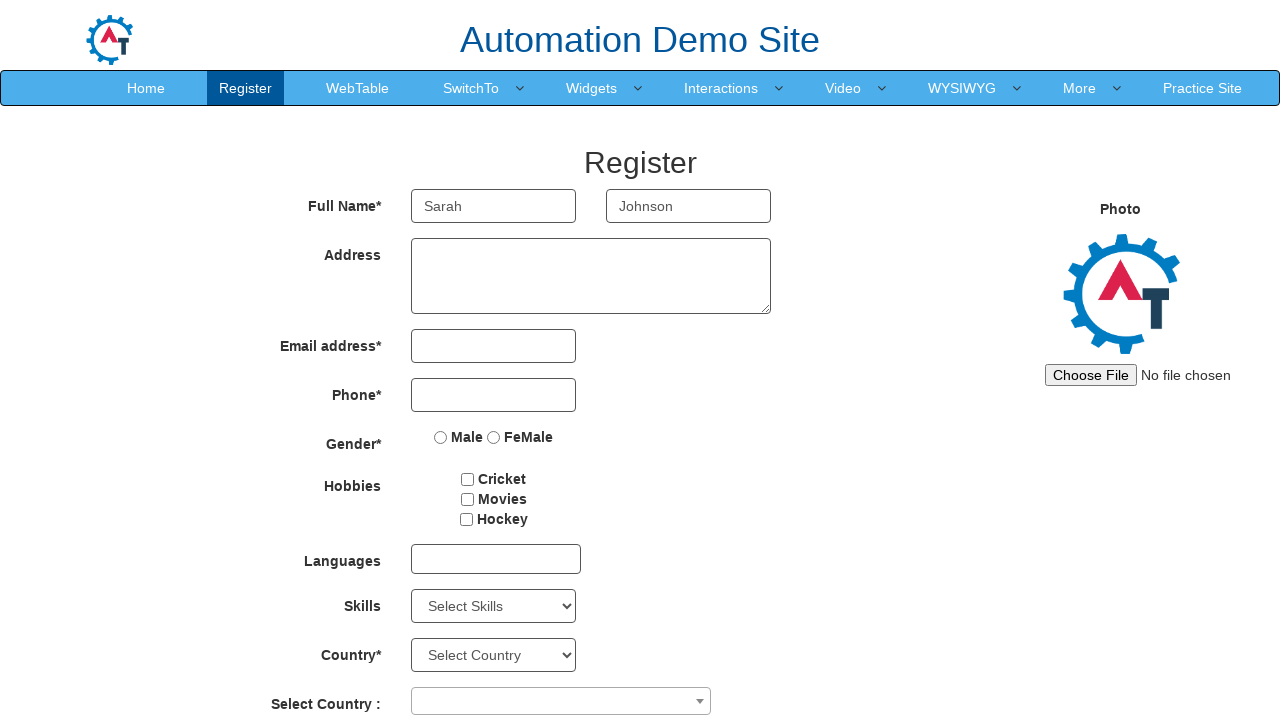

Filled address field with '123 Main Street, Apartment 4B, New York' on textarea[rows='3']
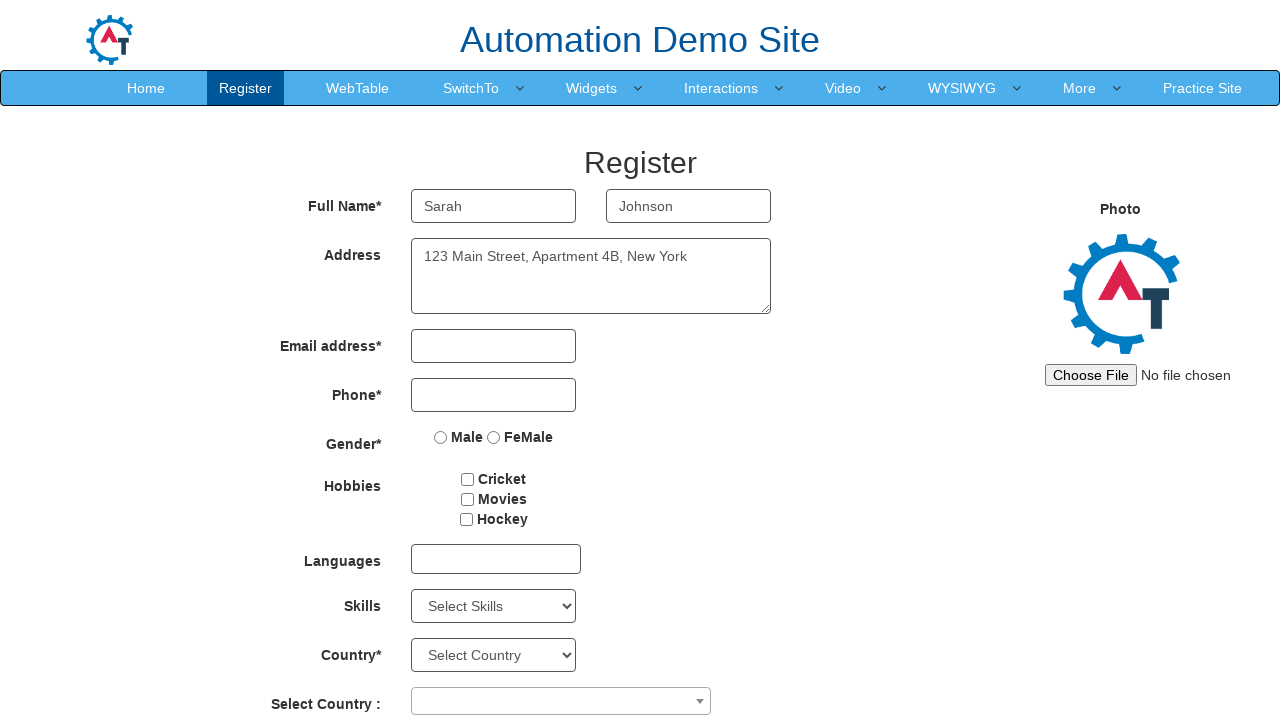

Filled email field with 'sarah.johnson@example.com' on input[type='email']
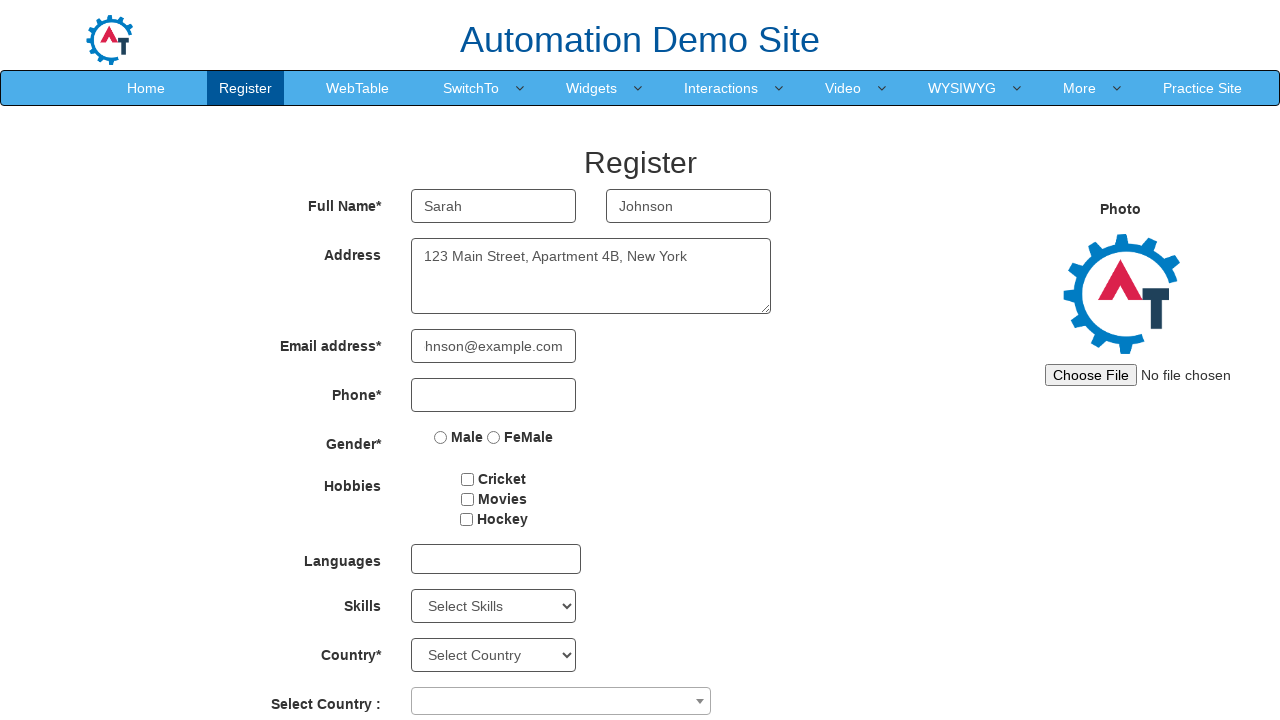

Filled phone number field with '5551234567' on input[type='tel']
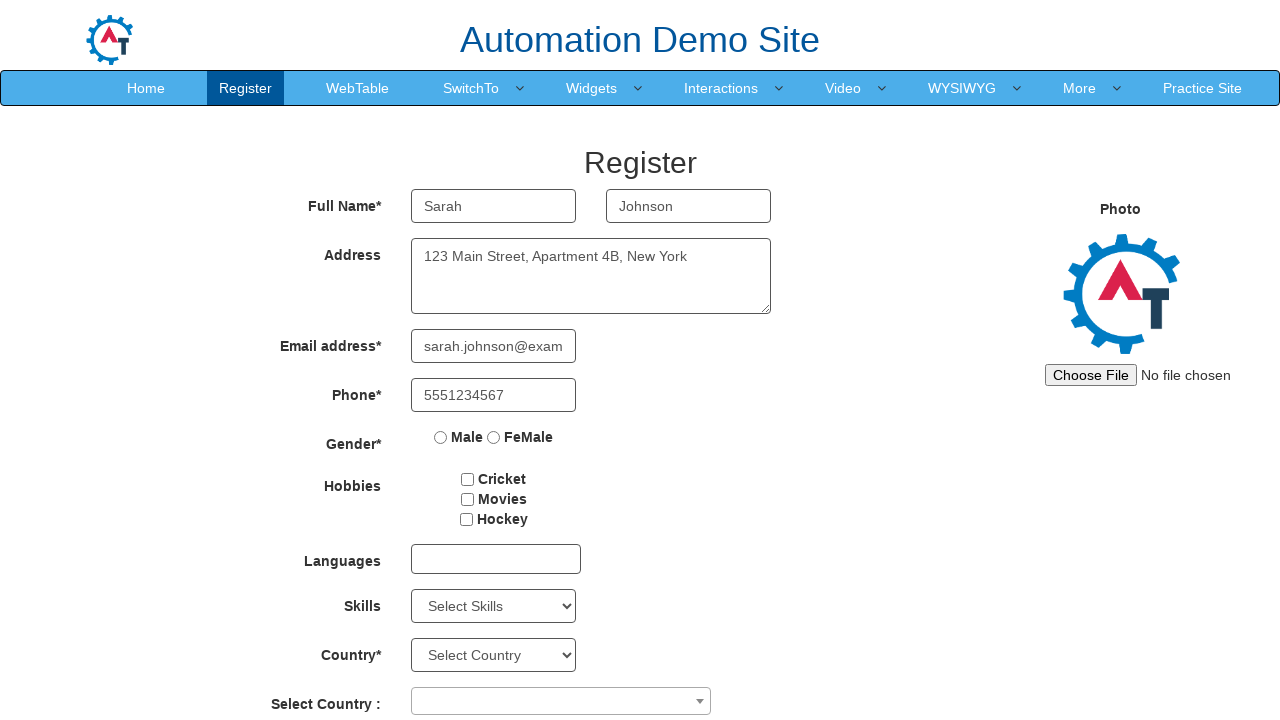

Selected 'FeMale' gender radio button at (494, 437) on input[value='FeMale']
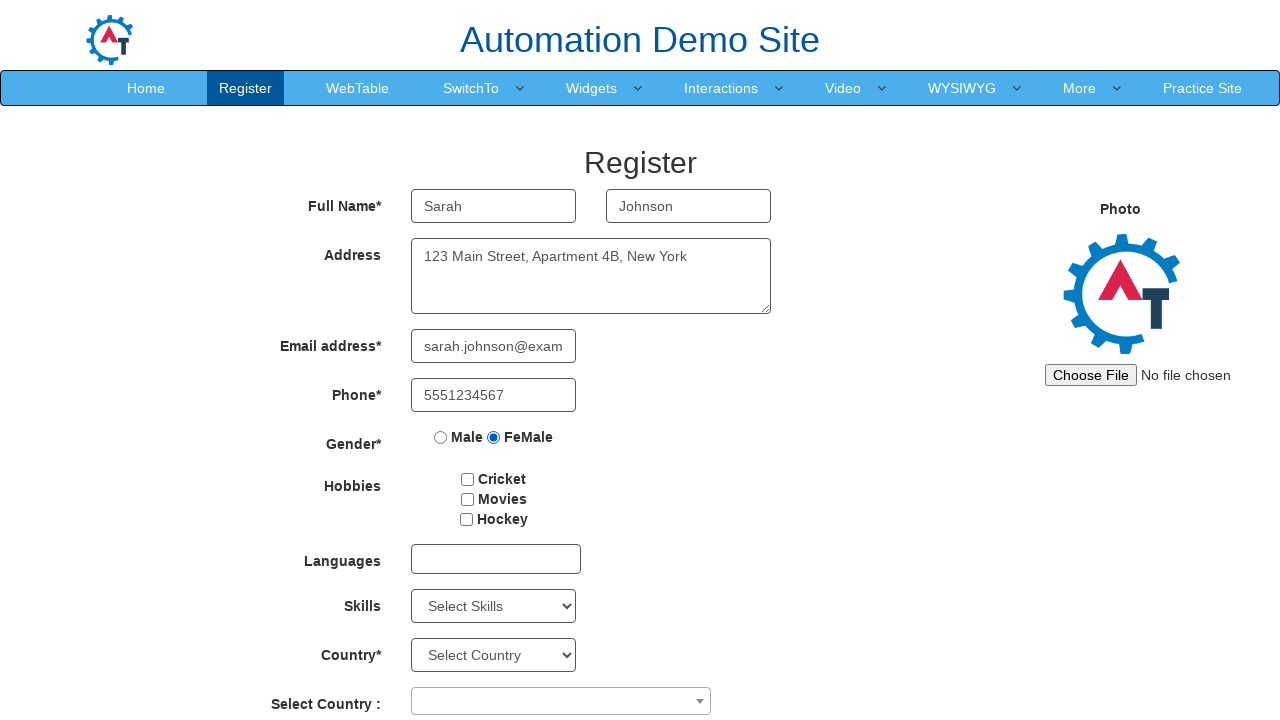

Checked 'Cricket' hobby checkbox at (468, 479) on input[value='Cricket']
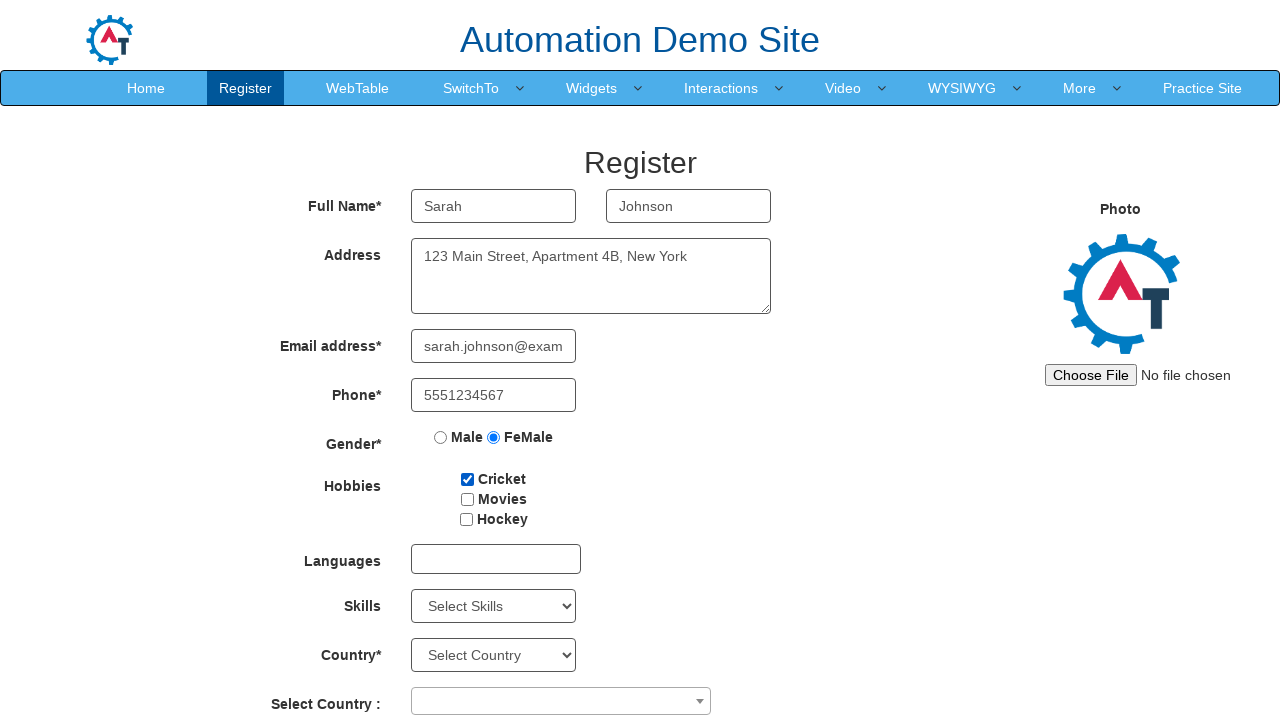

Checked 'Movies' hobby checkbox at (467, 499) on input[value='Movies']
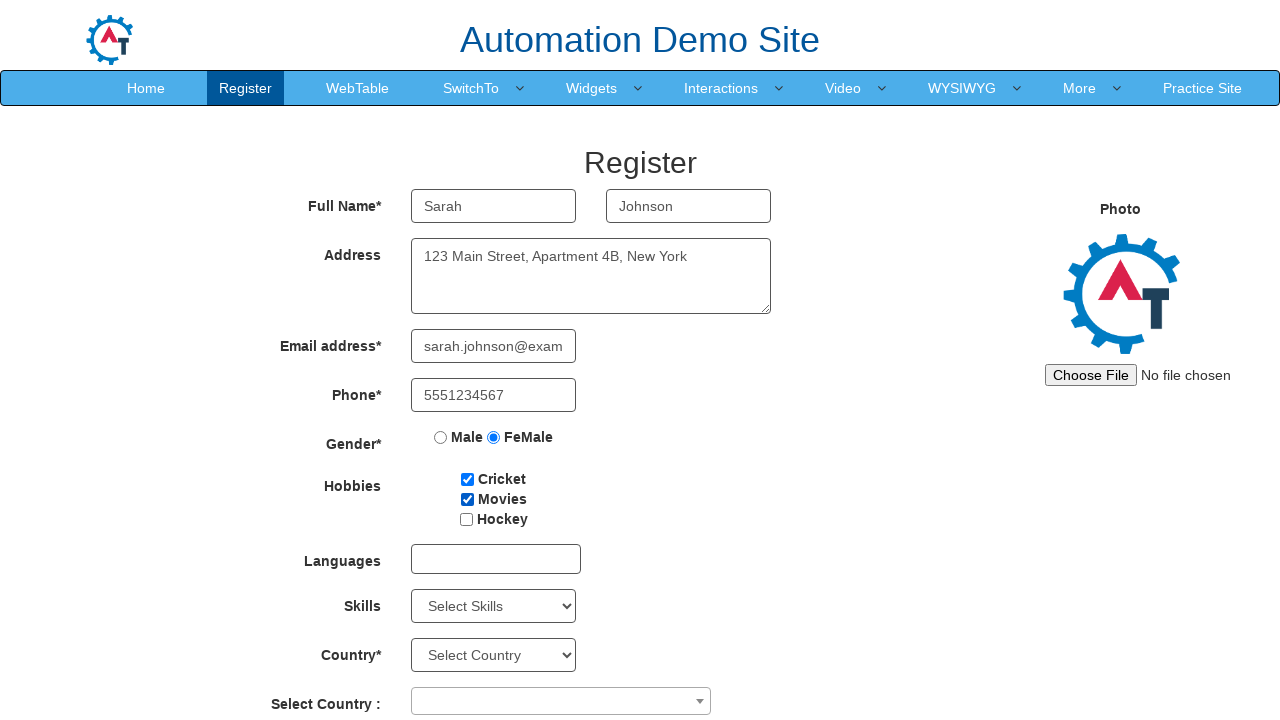

Checked 'Hockey' hobby checkbox at (466, 519) on input[value='Hockey']
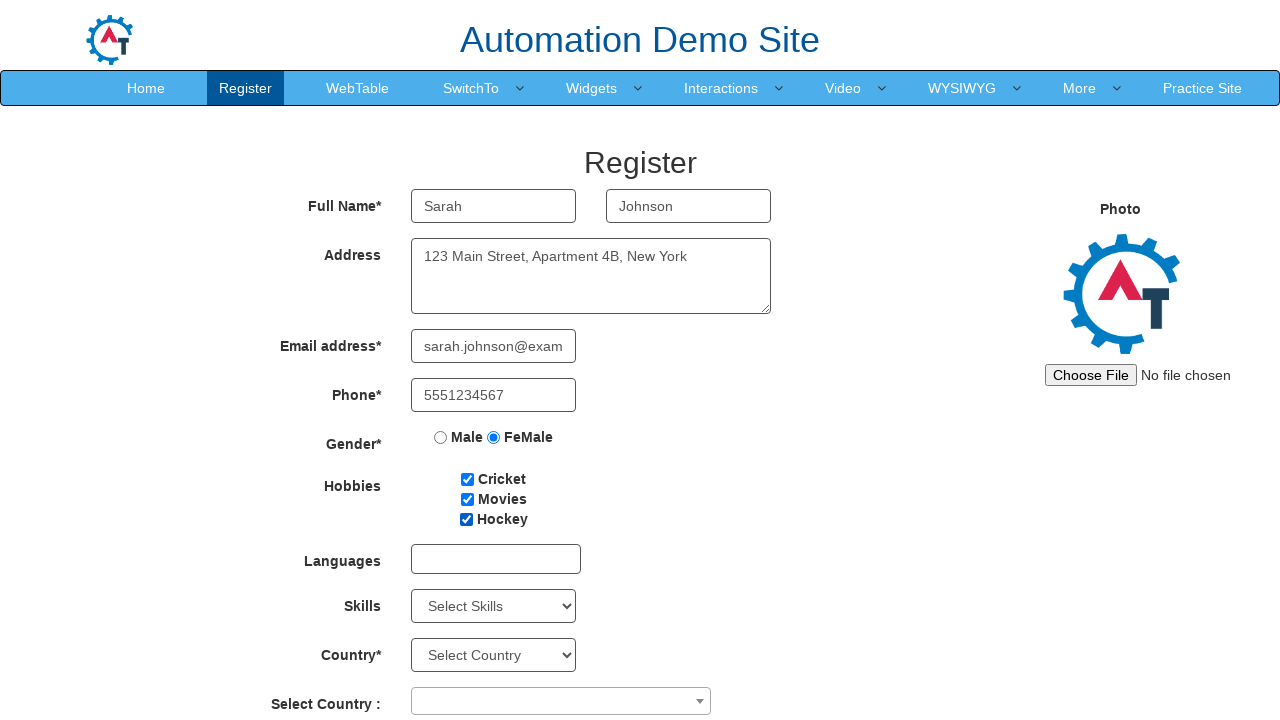

Filled password field with 'TestPass123!' on #firstpassword
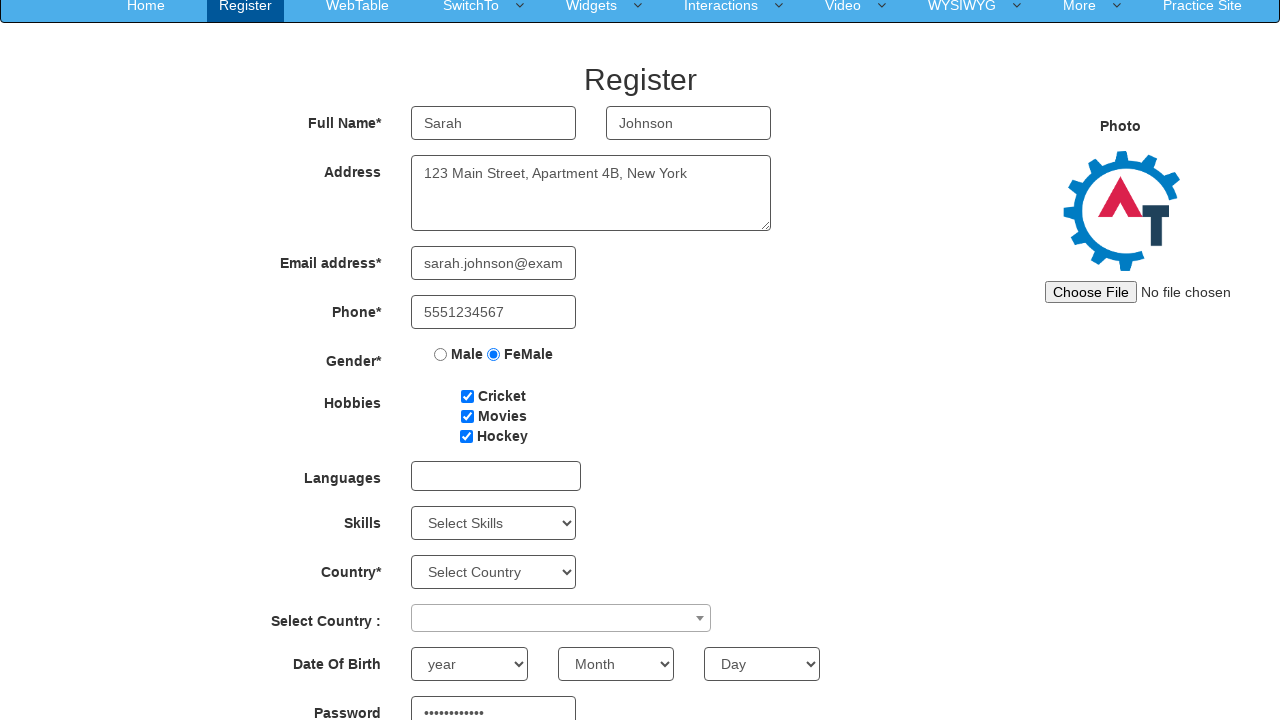

Filled confirm password field with 'TestPass123!' on #secondpassword
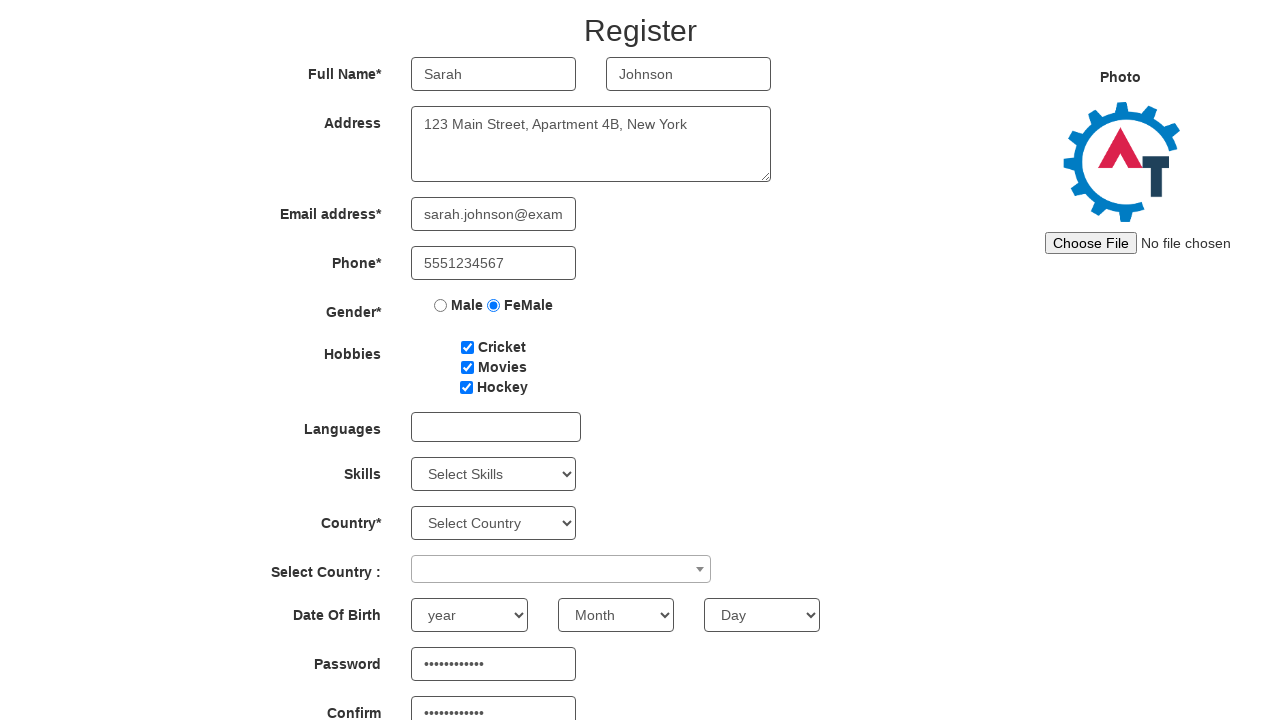

Submit button is enabled and ready for submission
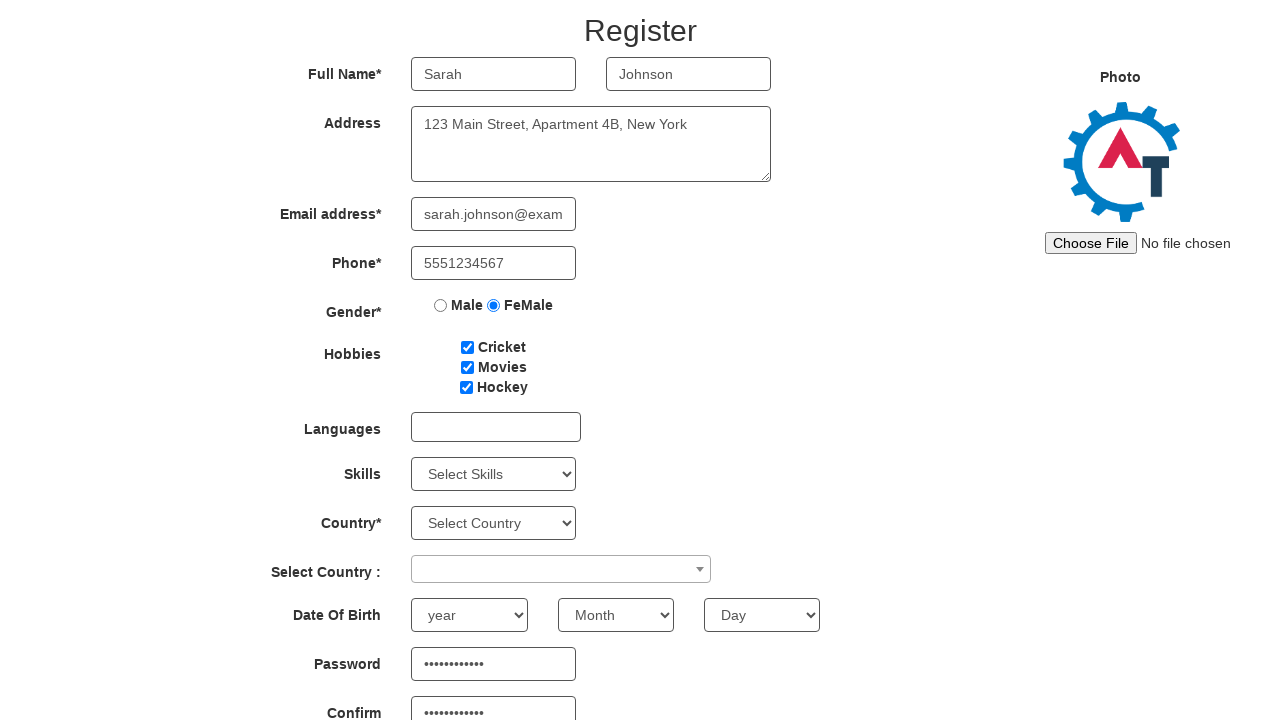

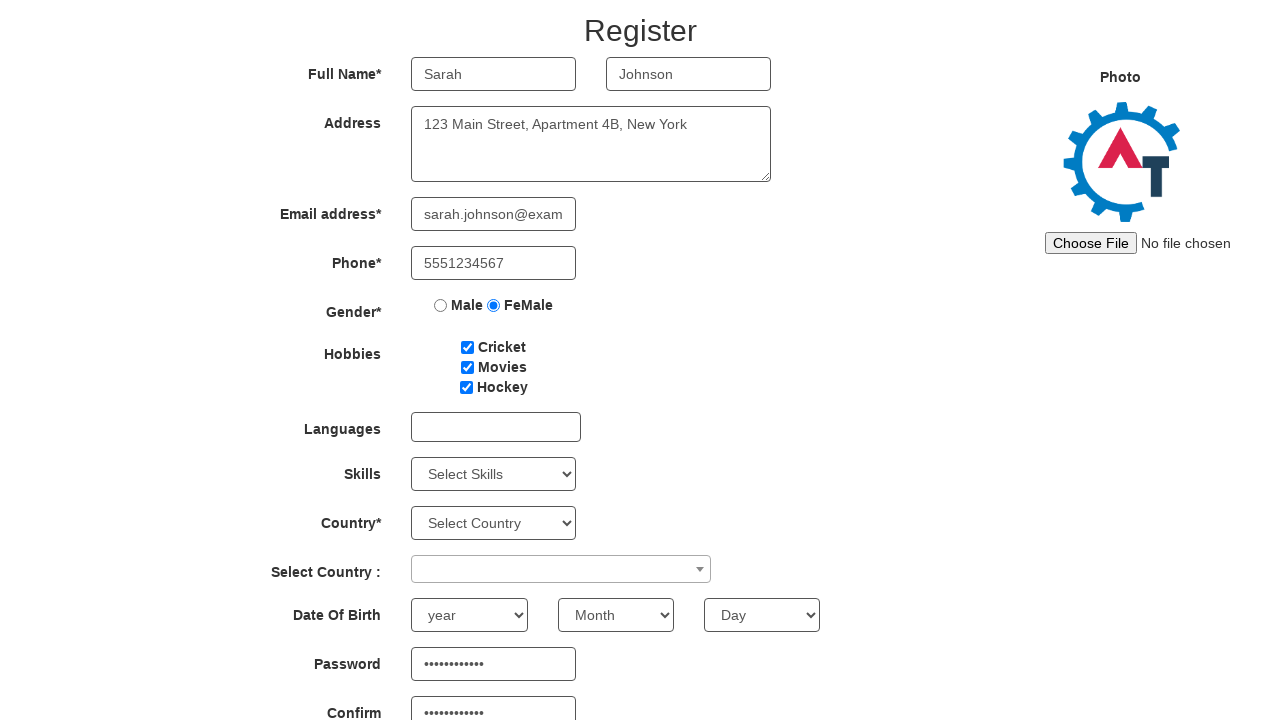